Tests JavaScript confirm dialog by clicking the second button, dismissing the alert, and verifying the result message does not contain "successfully"

Starting URL: https://the-internet.herokuapp.com/javascript_alerts

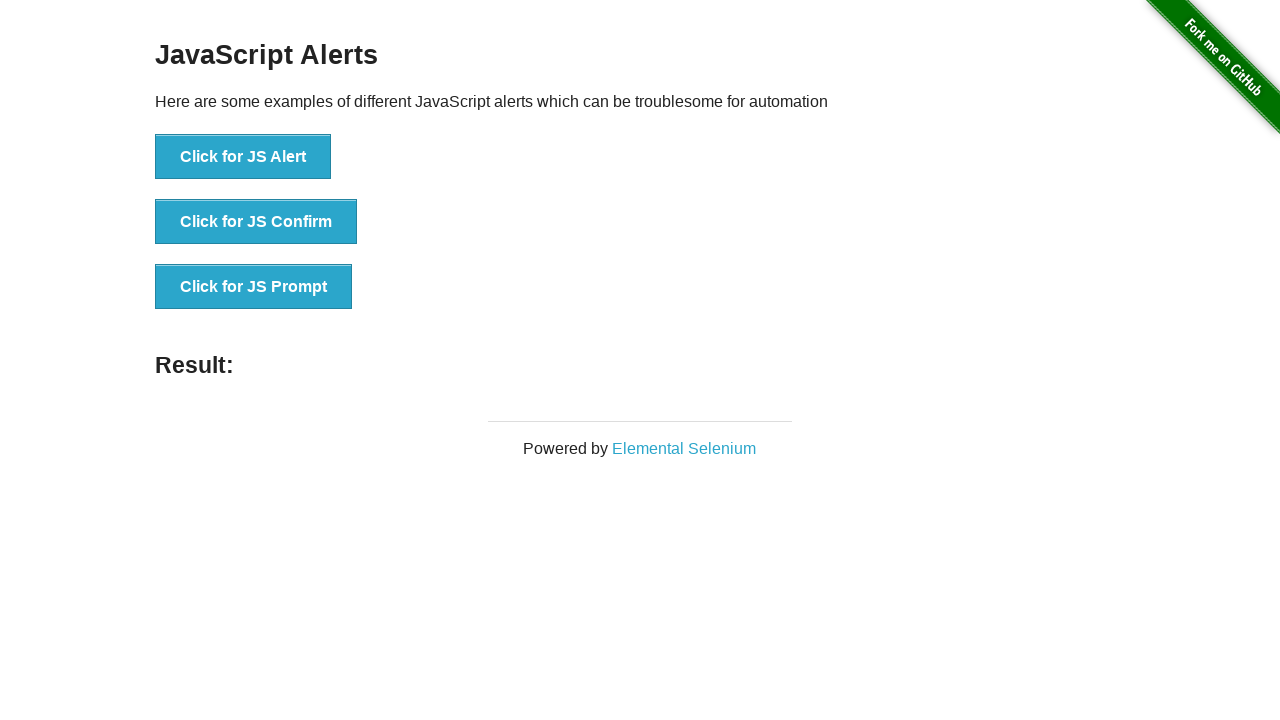

Set up dialog handler to dismiss confirm dialogs
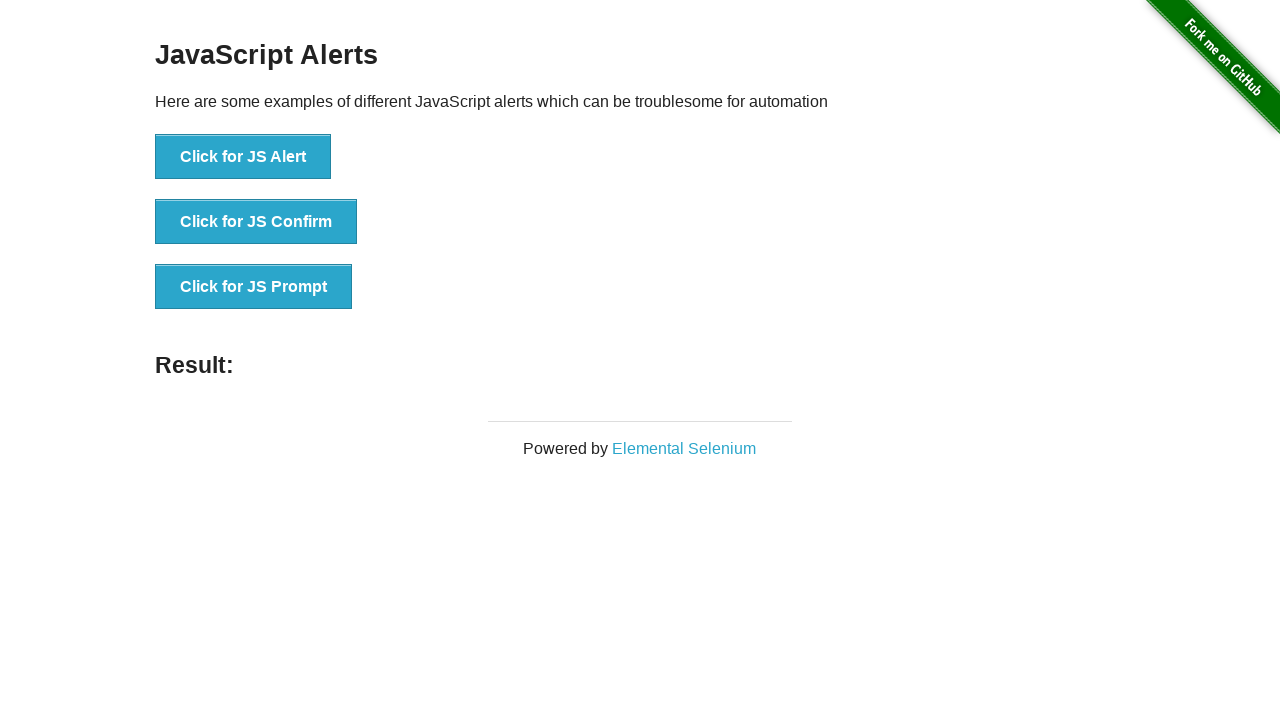

Clicked button to trigger JS Confirm dialog at (256, 222) on xpath=//*[text()='Click for JS Confirm']
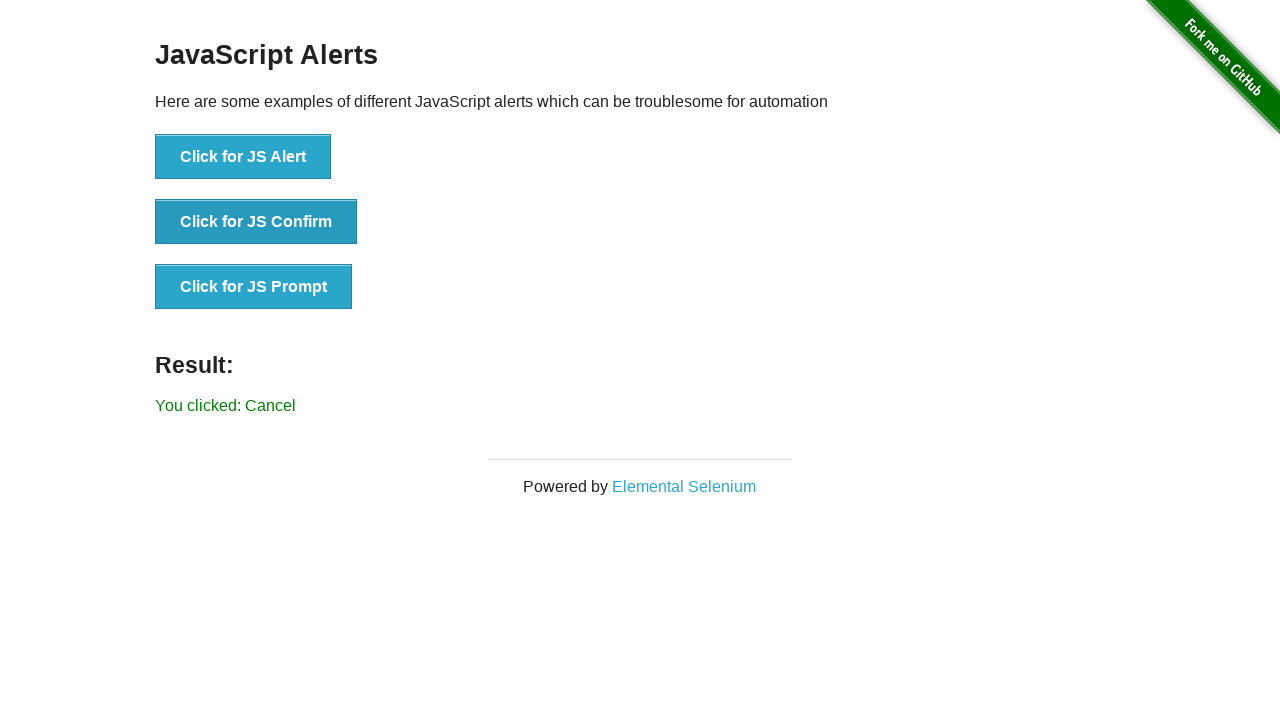

Result message element loaded
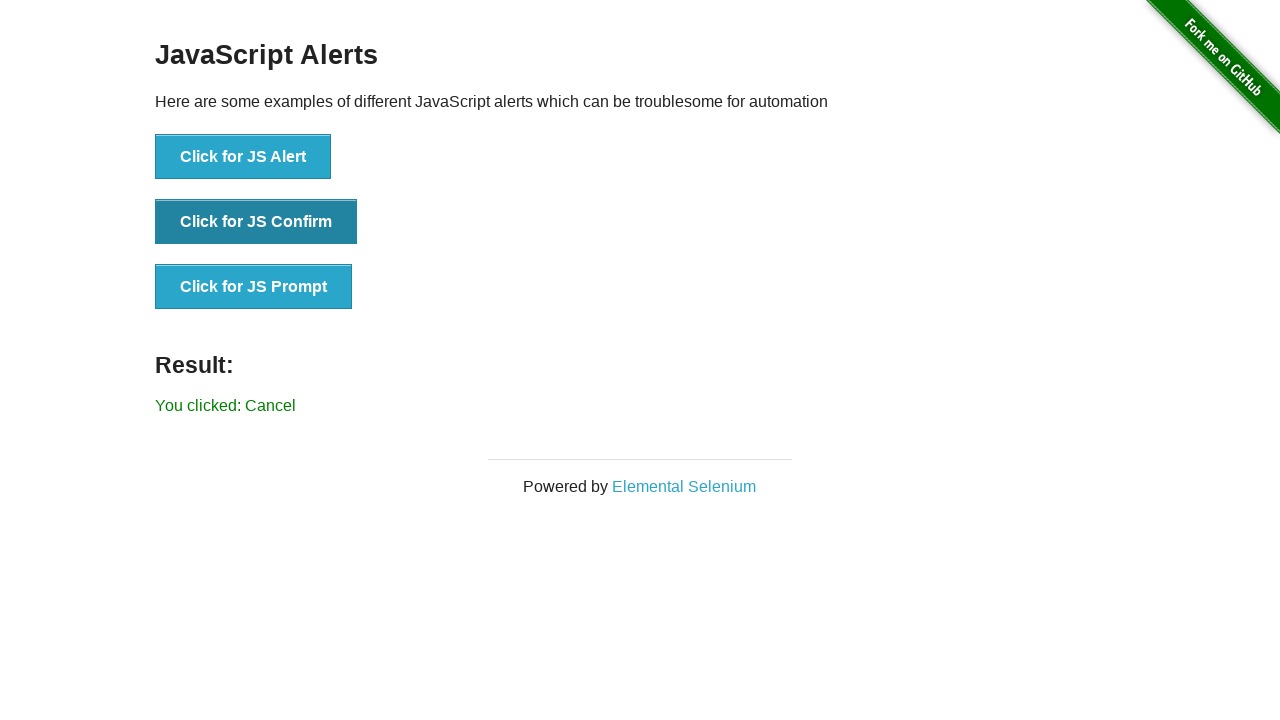

Retrieved result message text
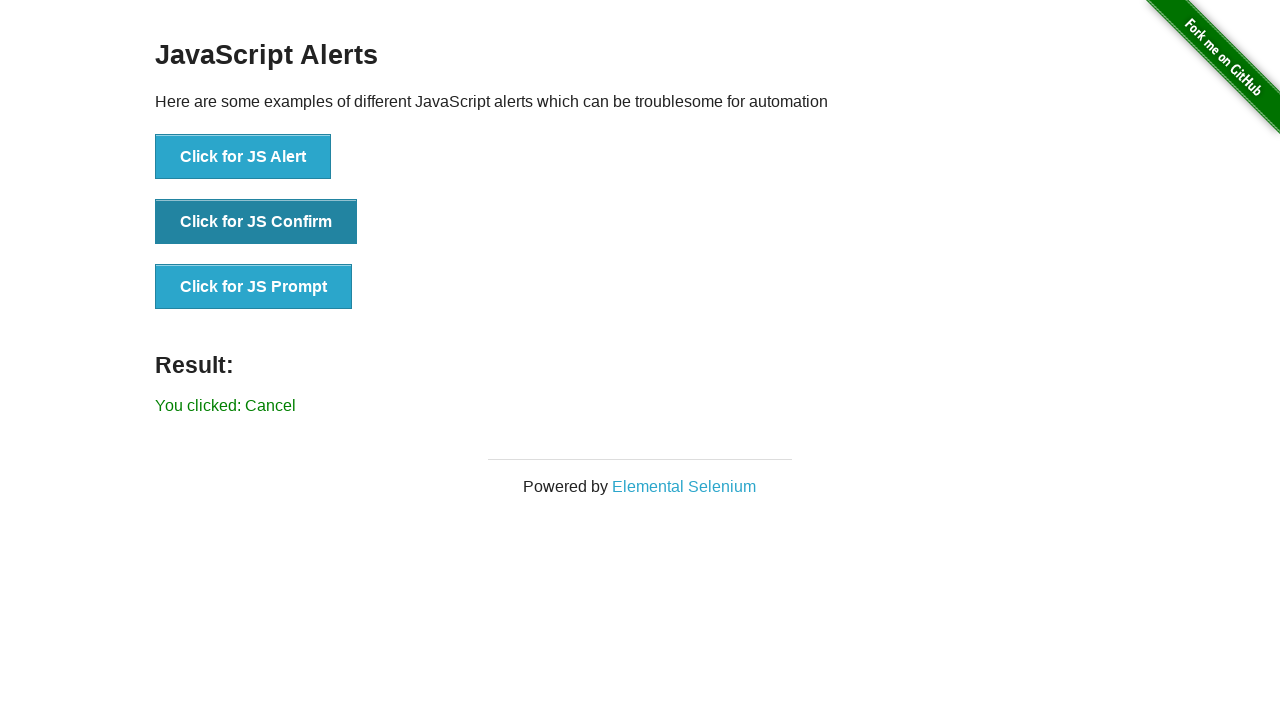

Verified result message does not contain 'successfuly'
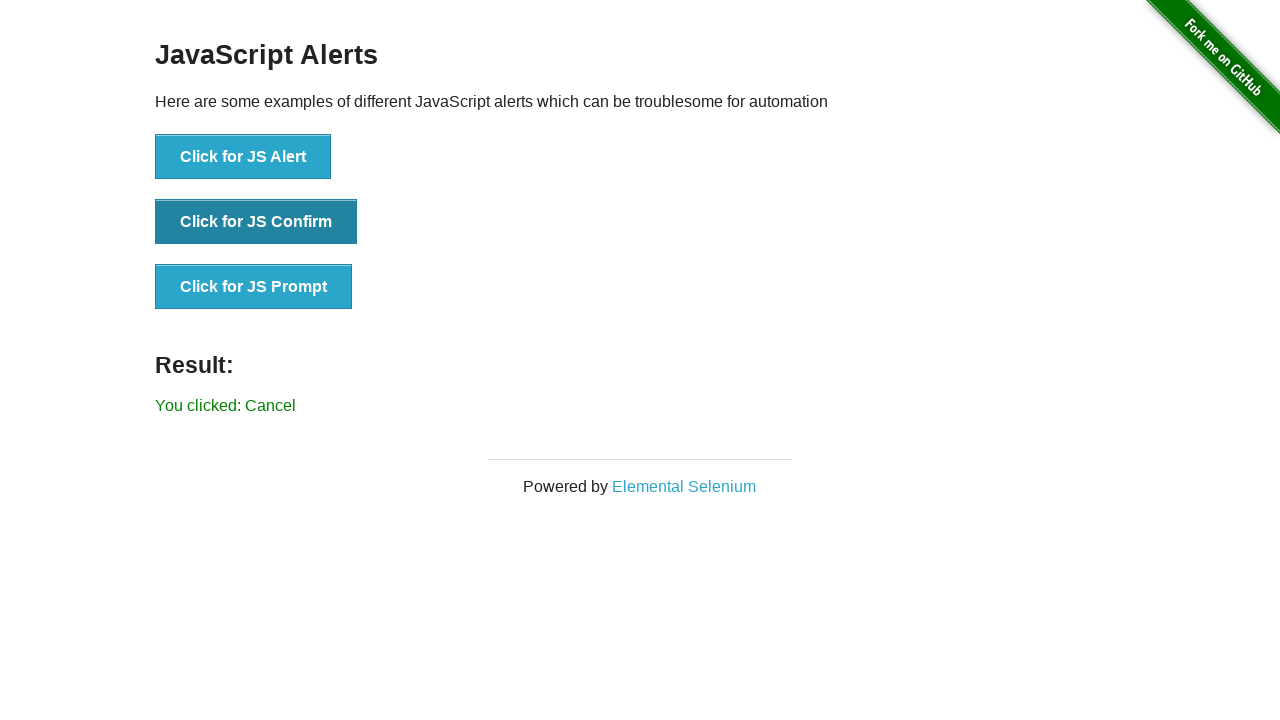

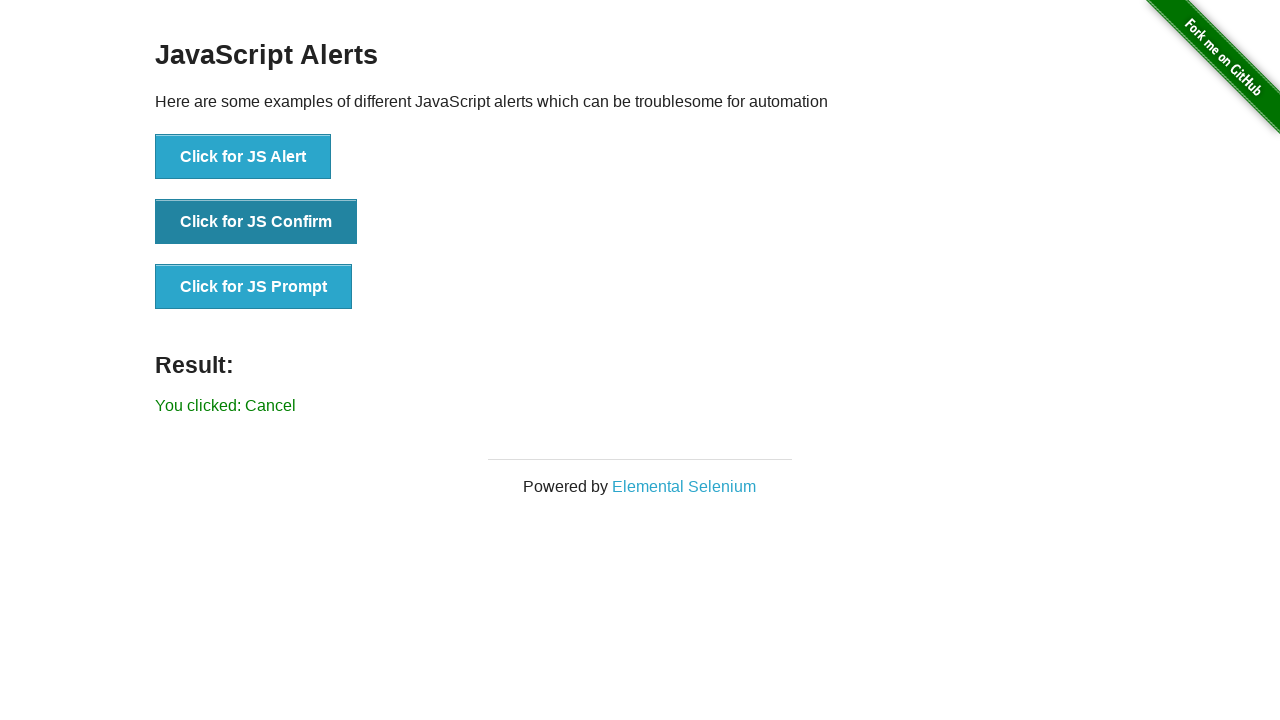